Navigates to a page, finds and clicks a link containing a calculated number (224592), then fills out a registration form with first name, last name, city, and country fields and submits it.

Starting URL: http://suninjuly.github.io/find_link_text

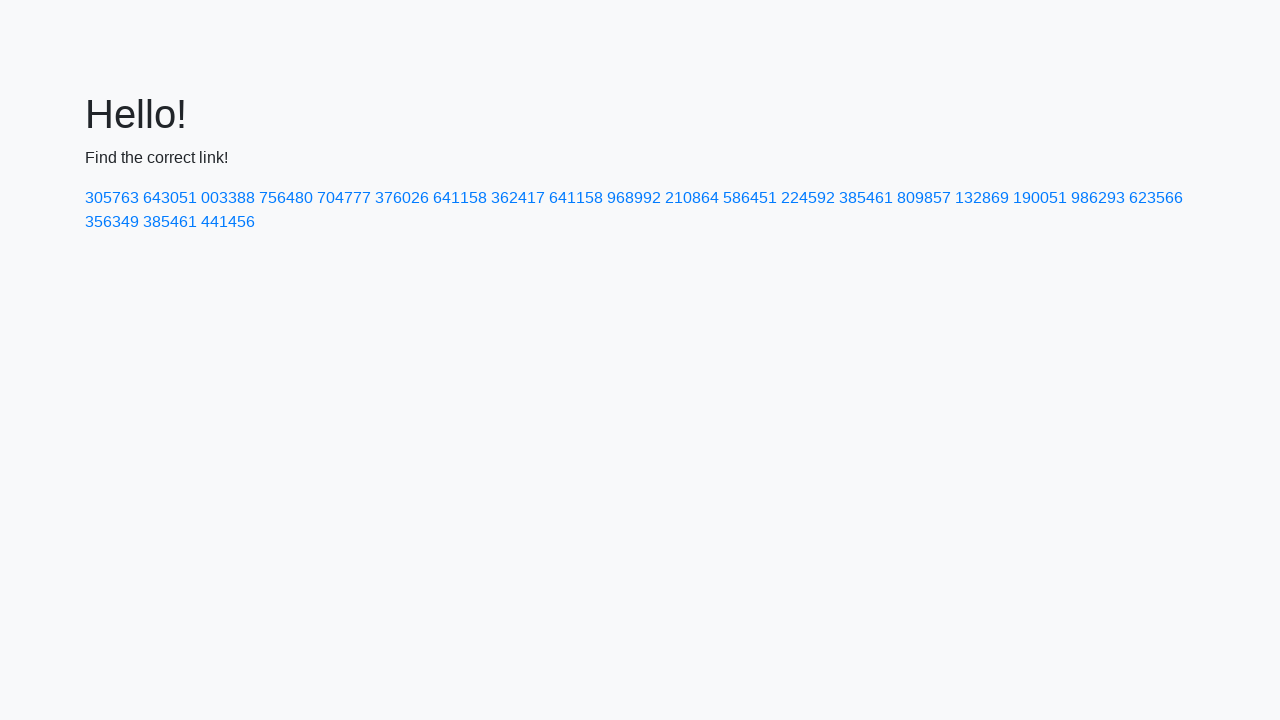

Clicked link containing calculated number 224592 at (808, 198) on a:has-text('224592')
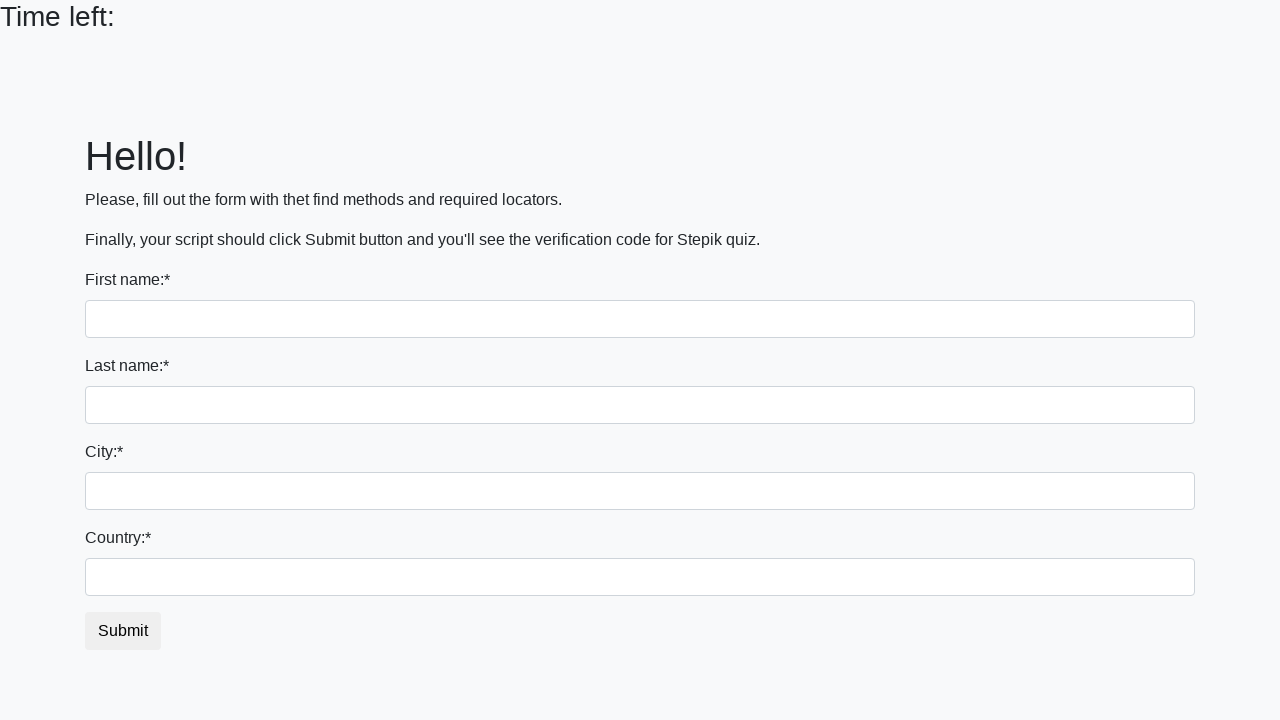

Filled first name field with 'Ivan' on input[name='first_name']
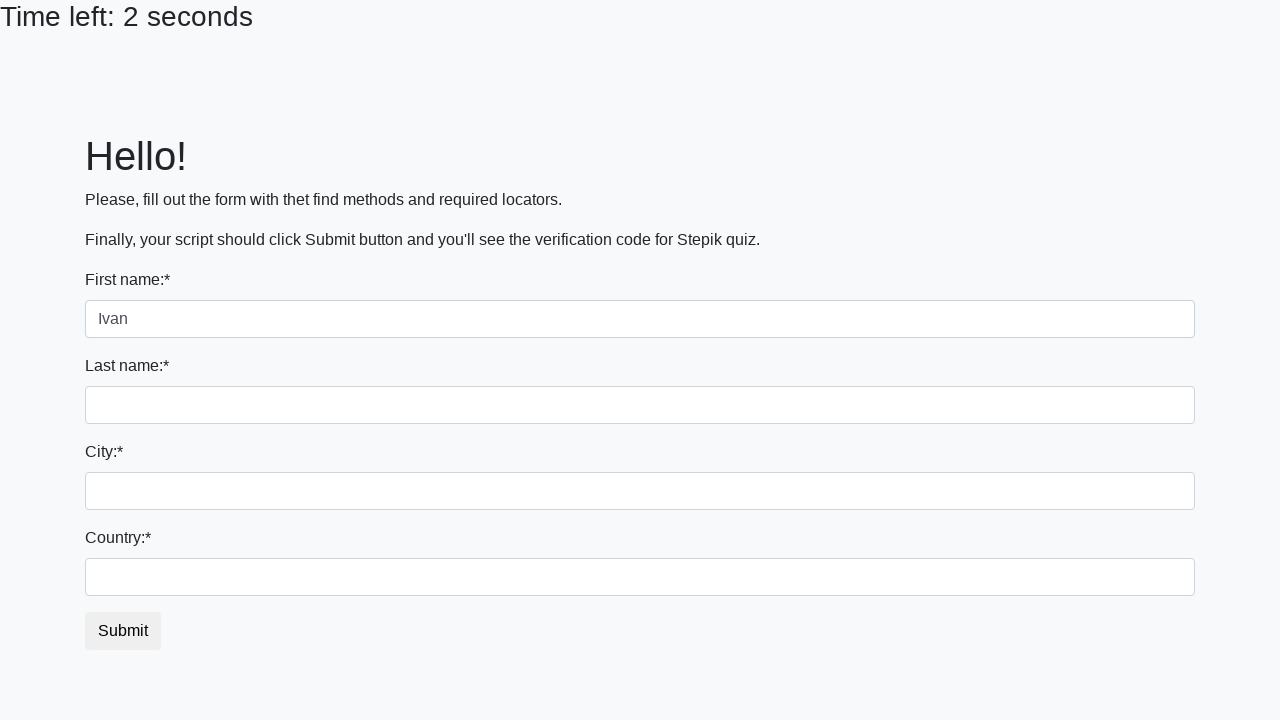

Filled last name field with 'Petrov' on input[name='last_name']
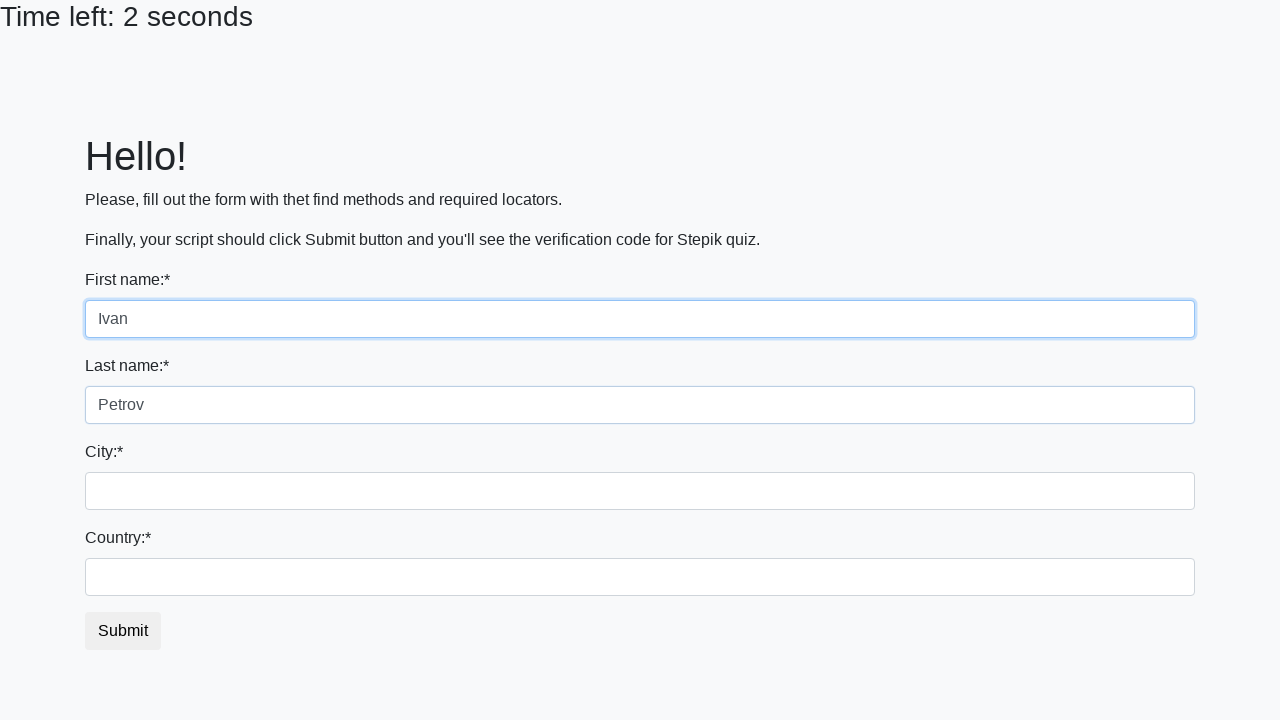

Filled city field with 'Smolensk' on .city
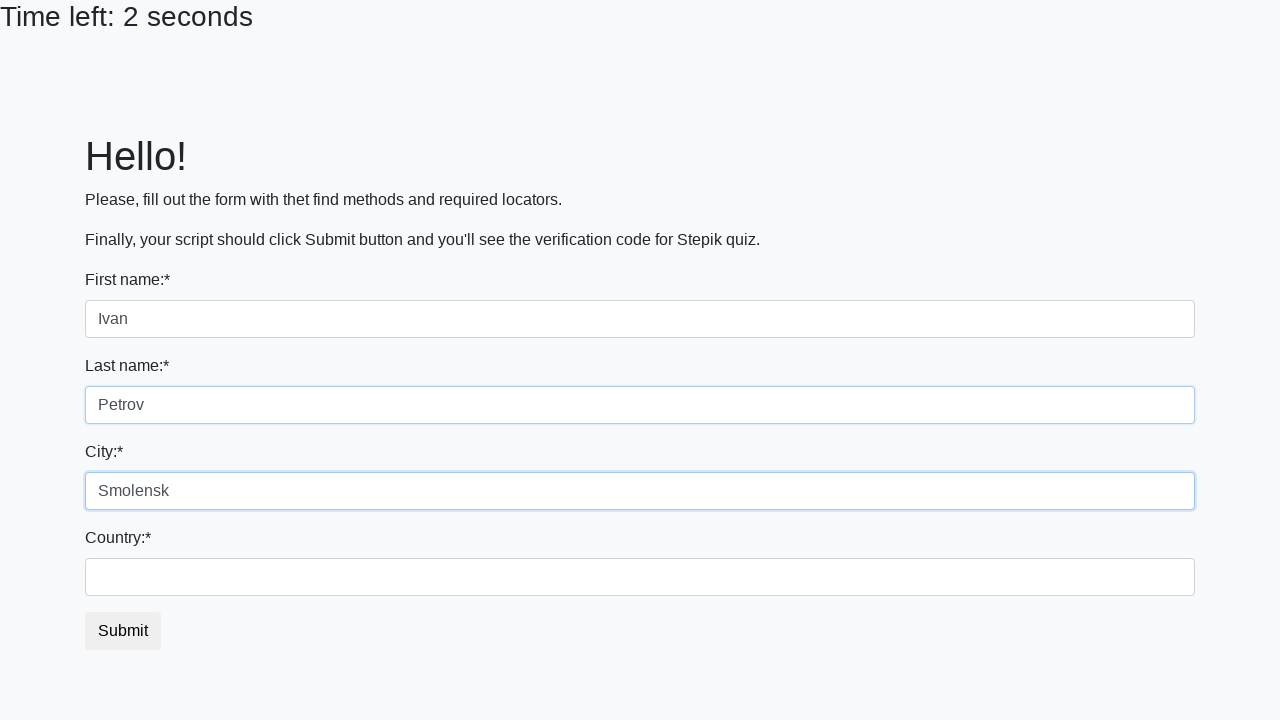

Filled country field with 'Russia' on #country
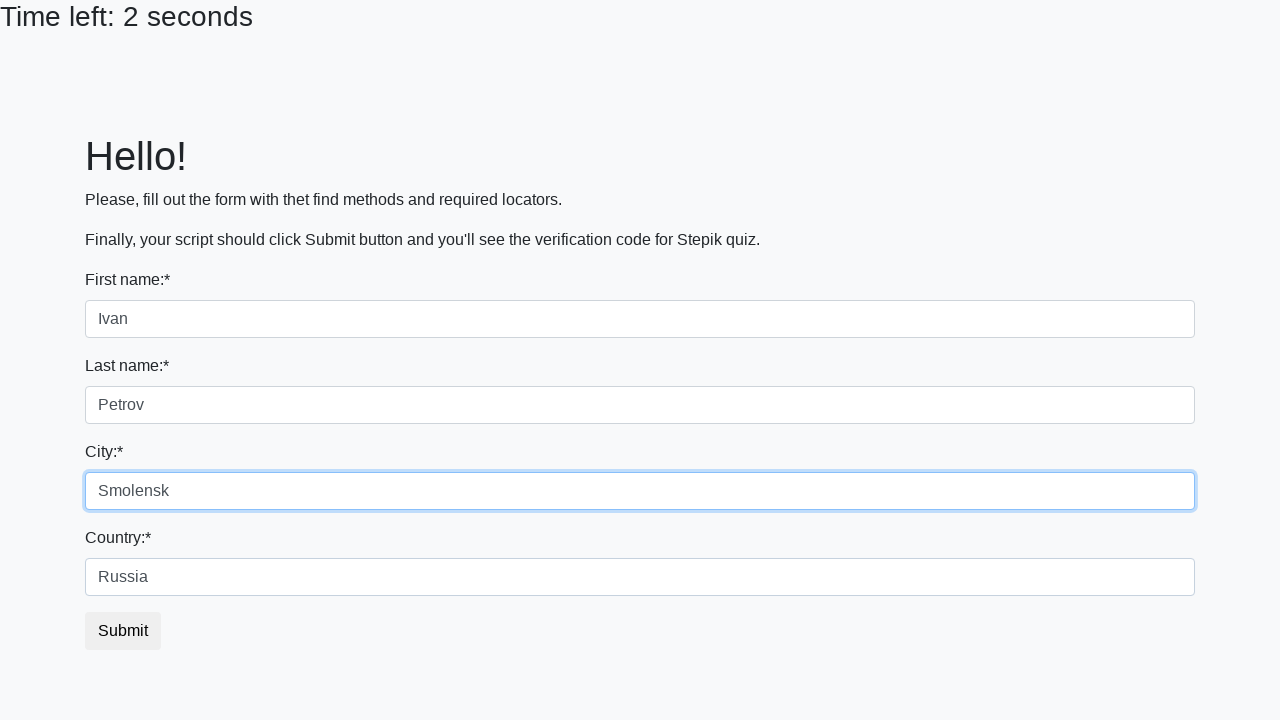

Clicked submit button to submit registration form at (123, 631) on button.btn
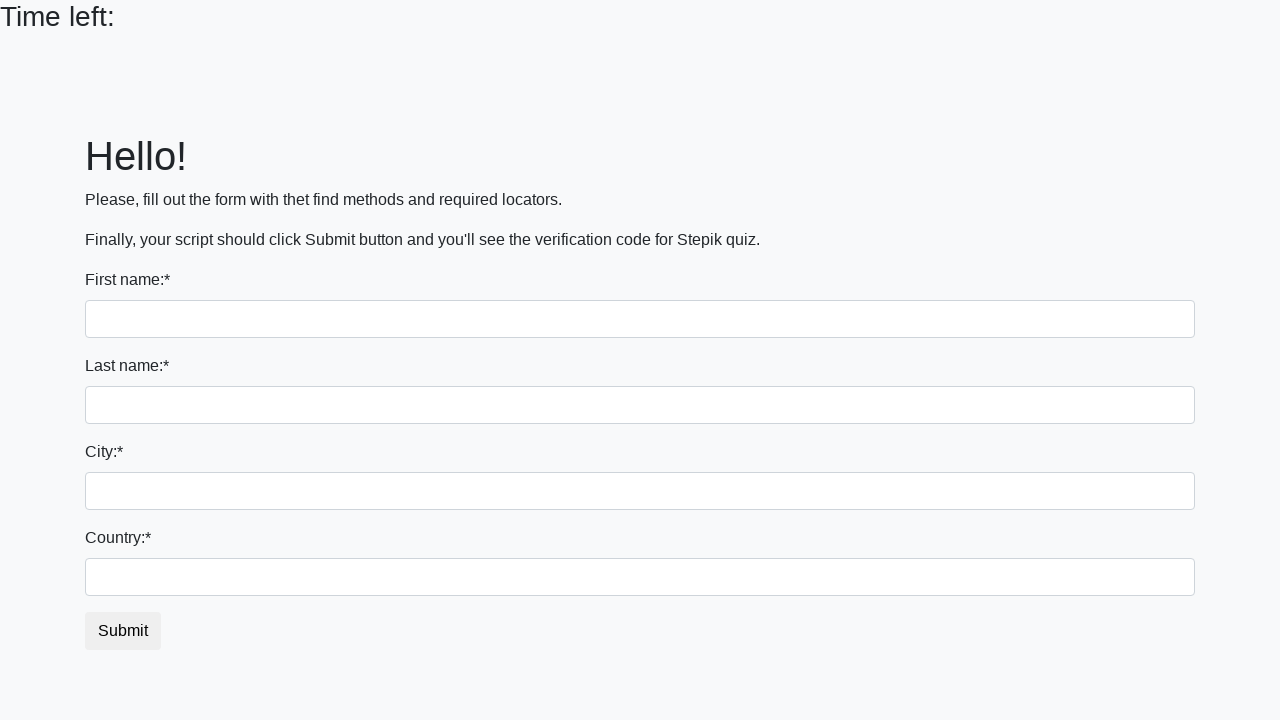

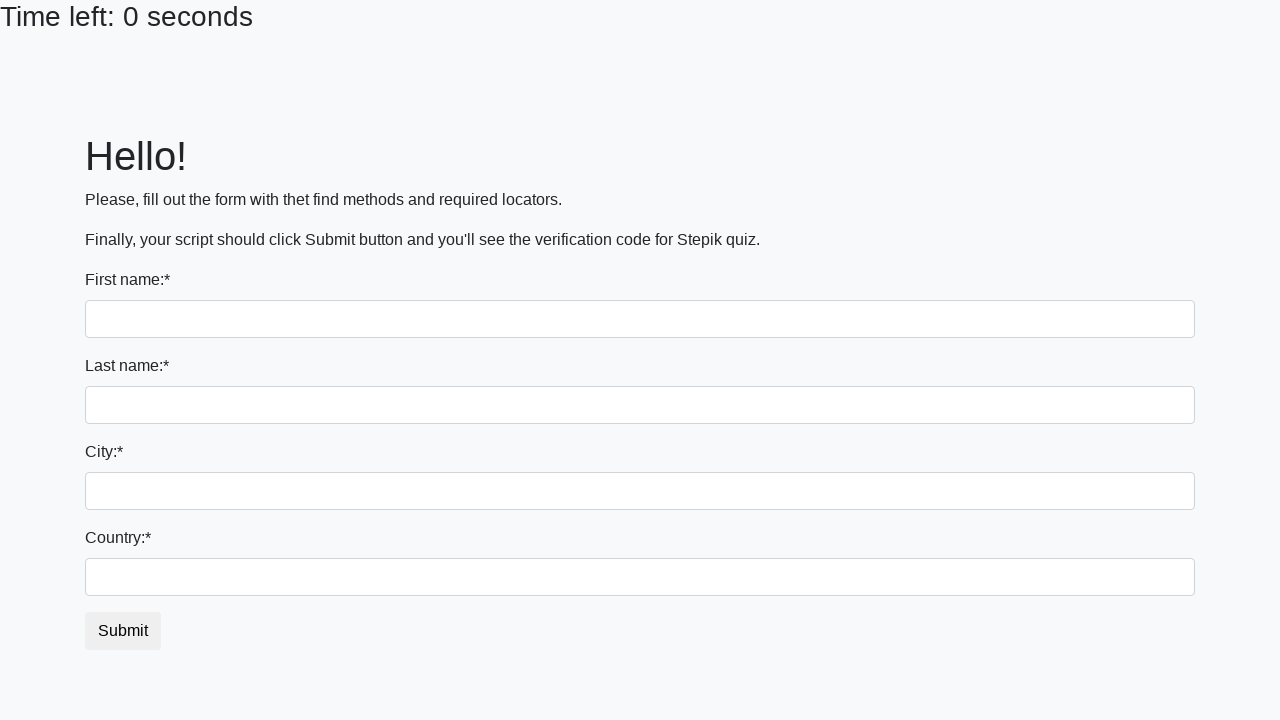